Tests clicking a timer button on the omayo test page, which is a common QA testing playground site

Starting URL: http://omayo.blogspot.com/

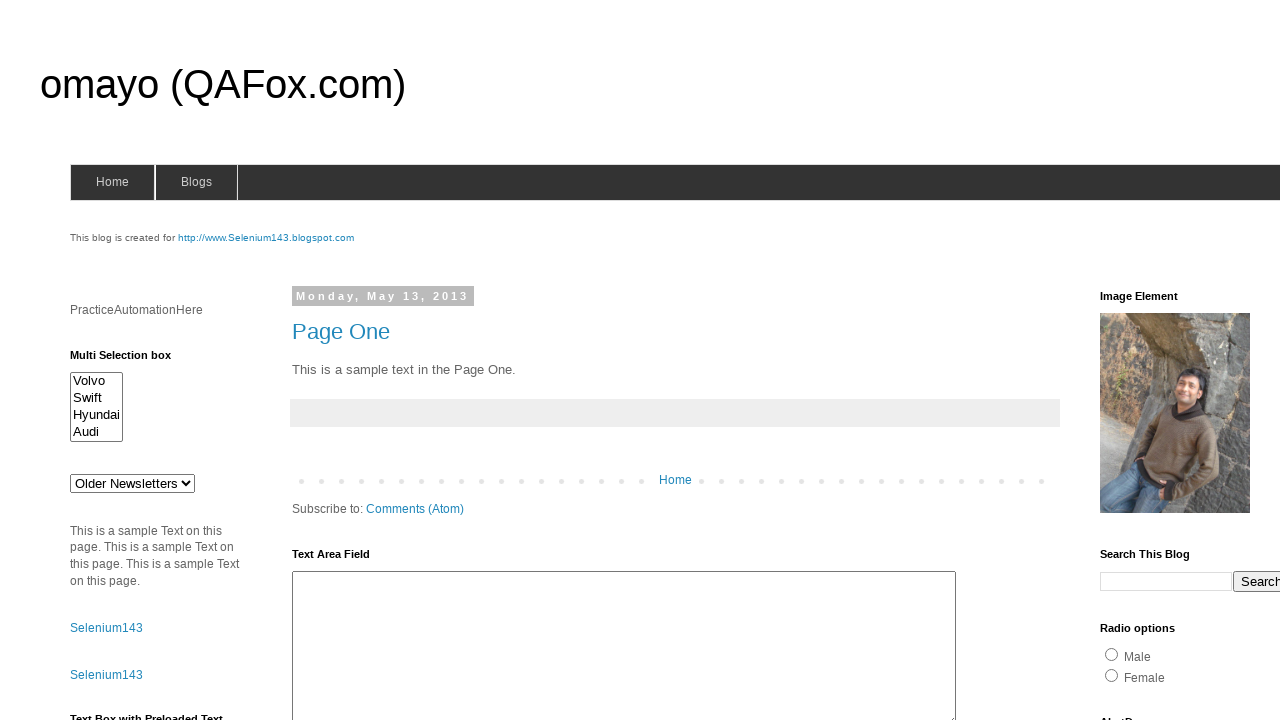

Navigated to omayo test page
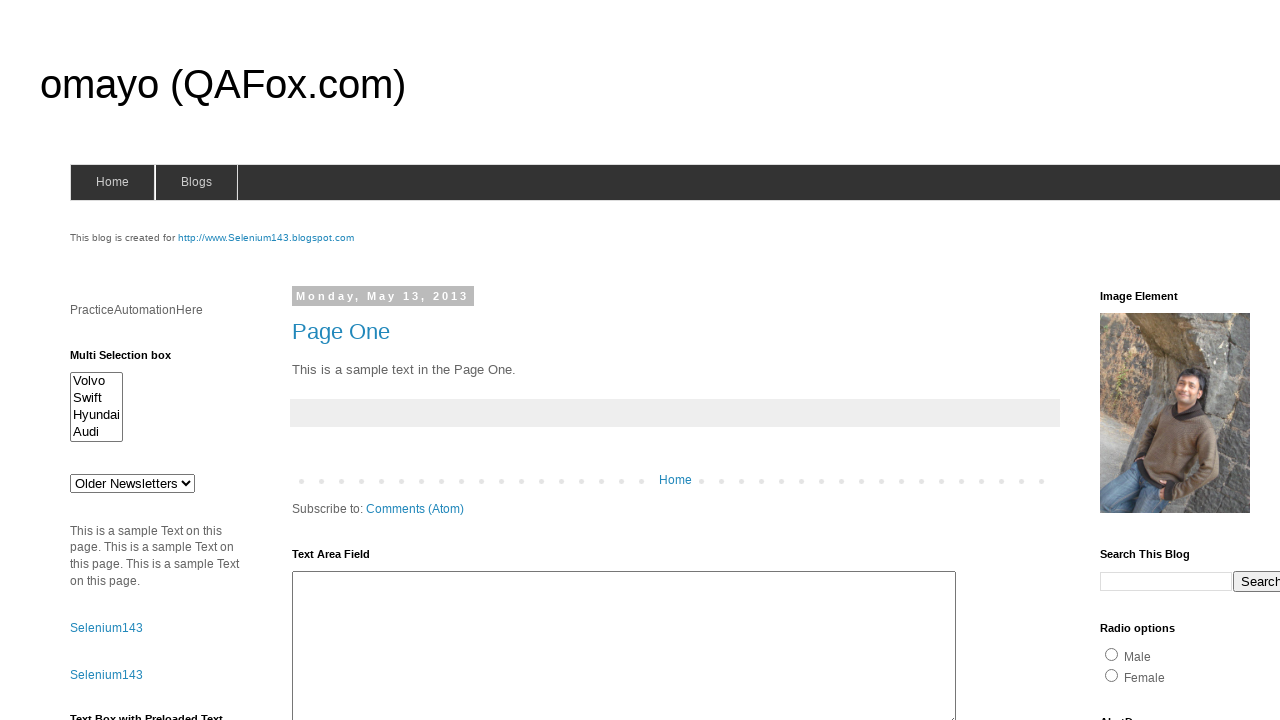

Clicked the timer button at (100, 361) on #timerButton
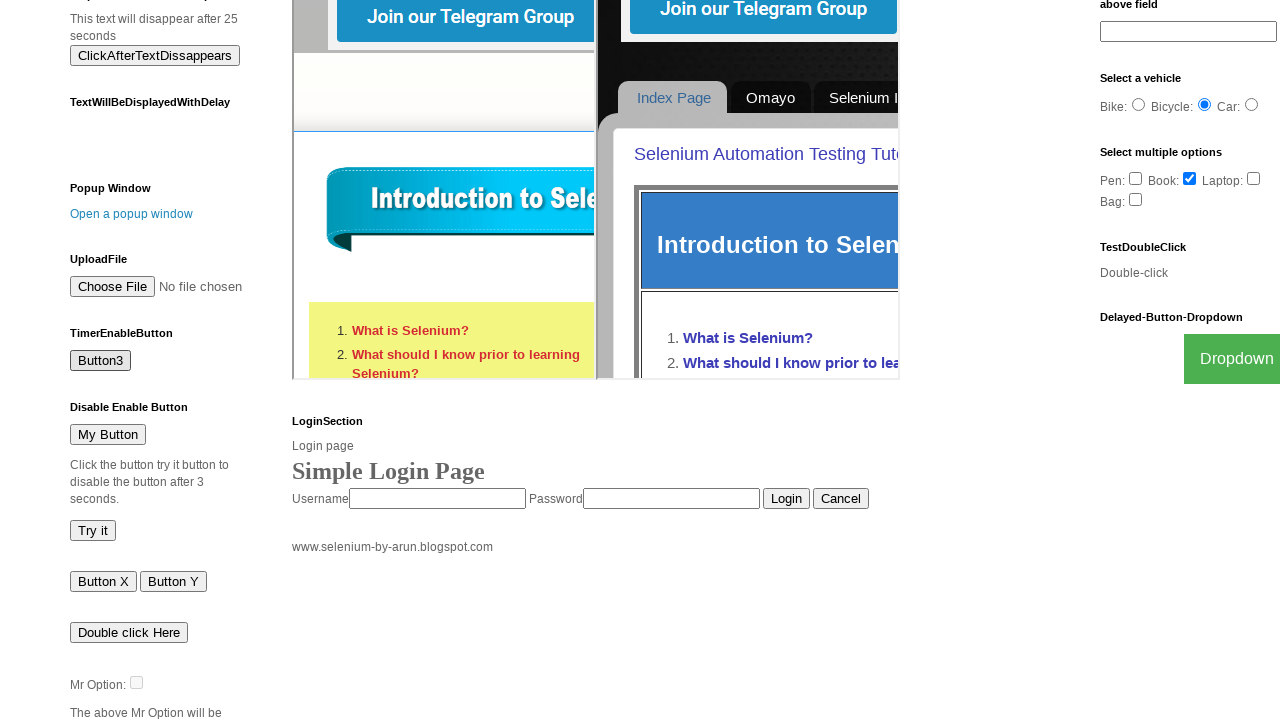

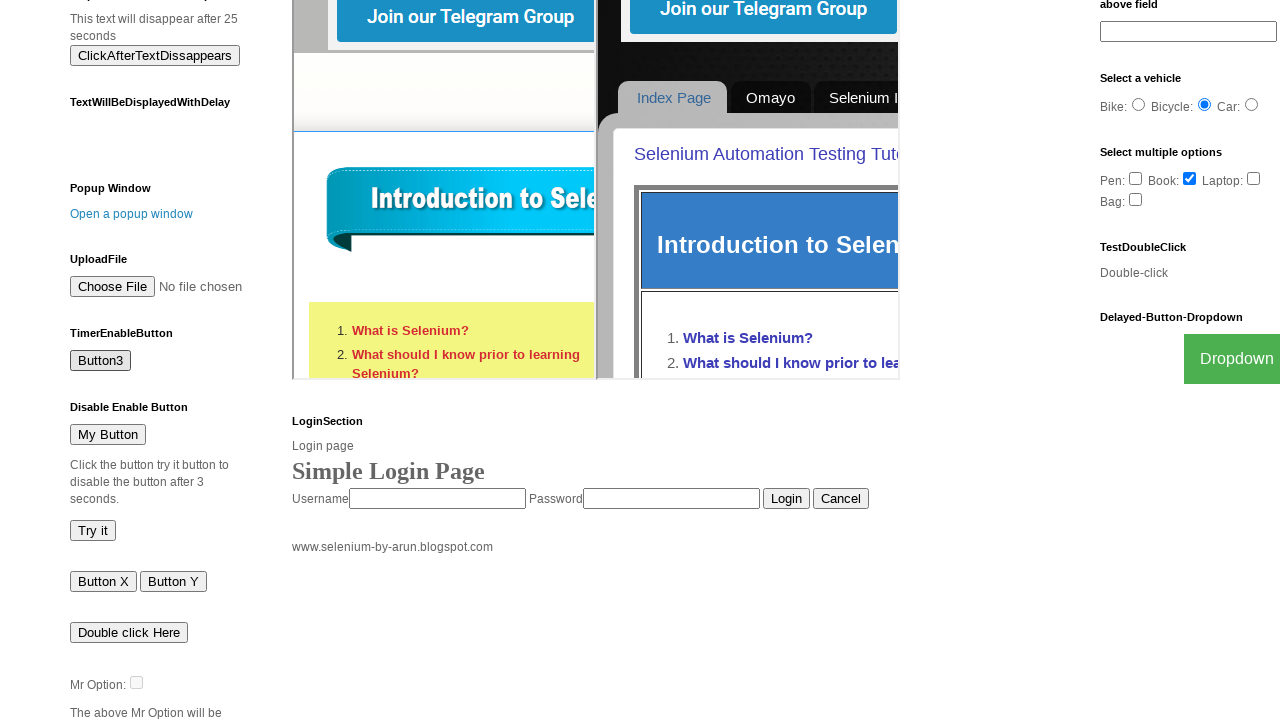